Tests error validation when entering a number that is too big (above 100)

Starting URL: https://kristinek.github.io/site/tasks/enter_a_number

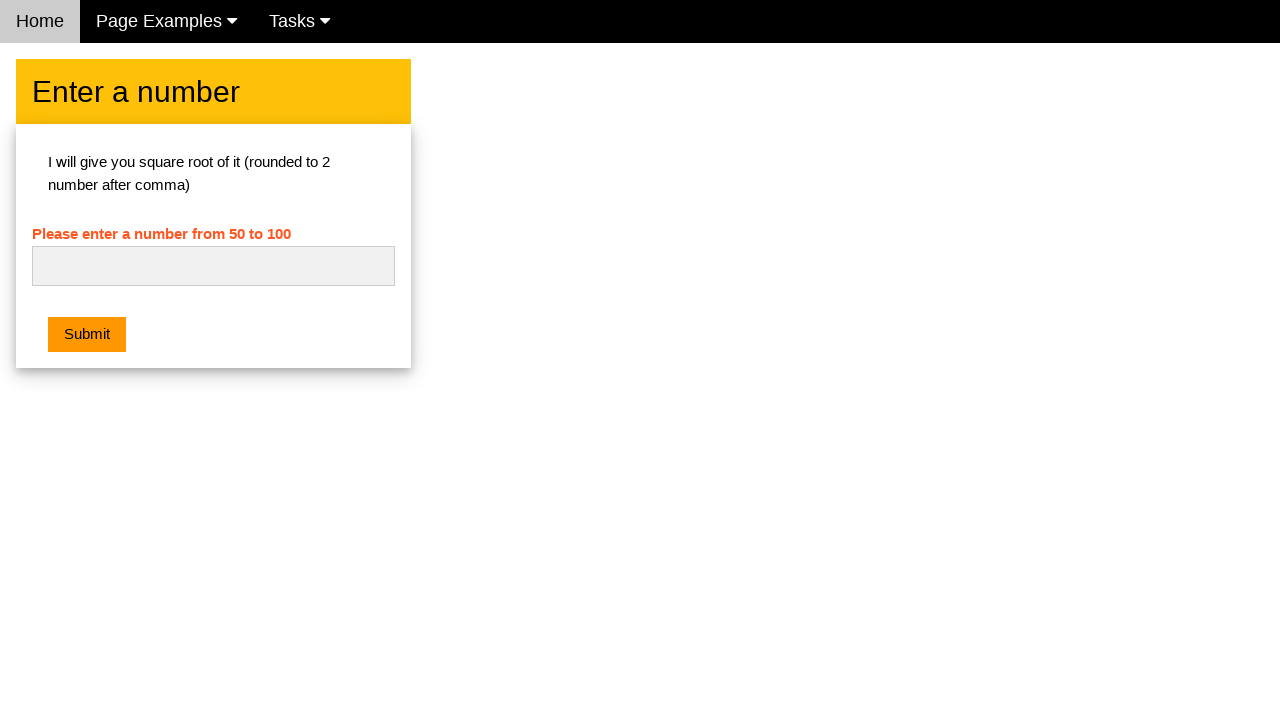

Filled number input field with '101' (above maximum of 100) on #numb
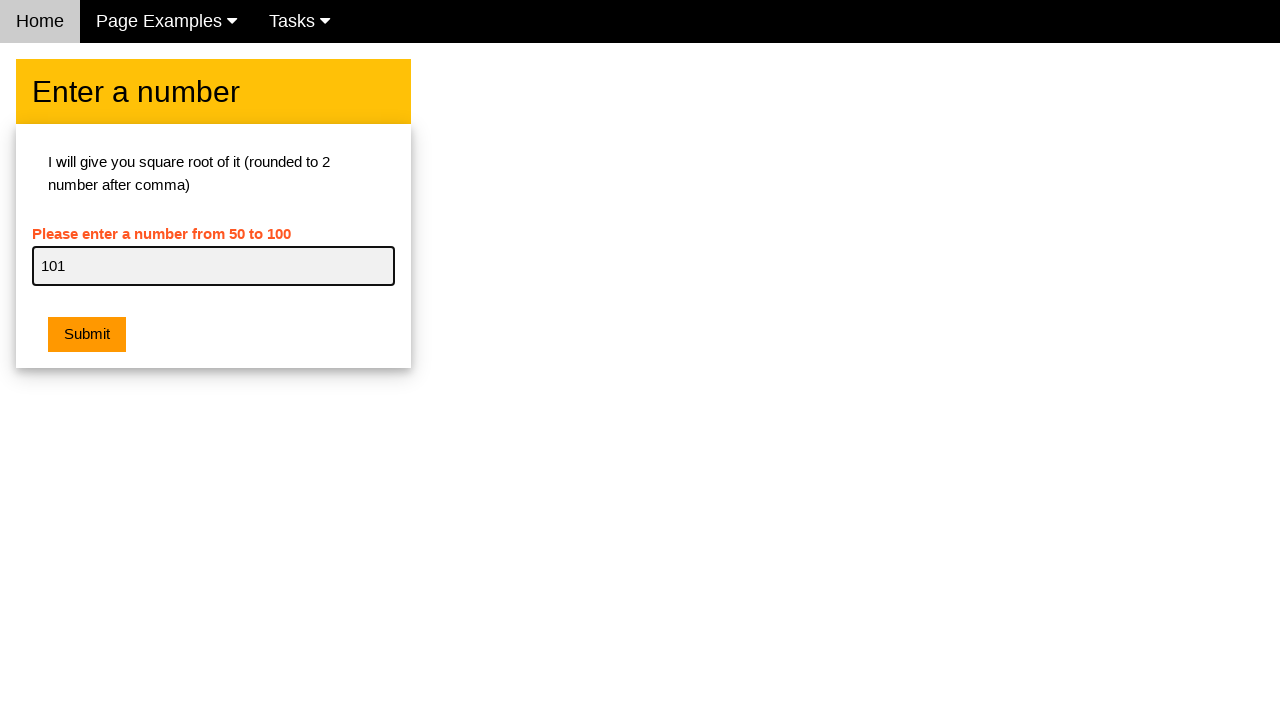

Clicked submit button at (87, 335) on button
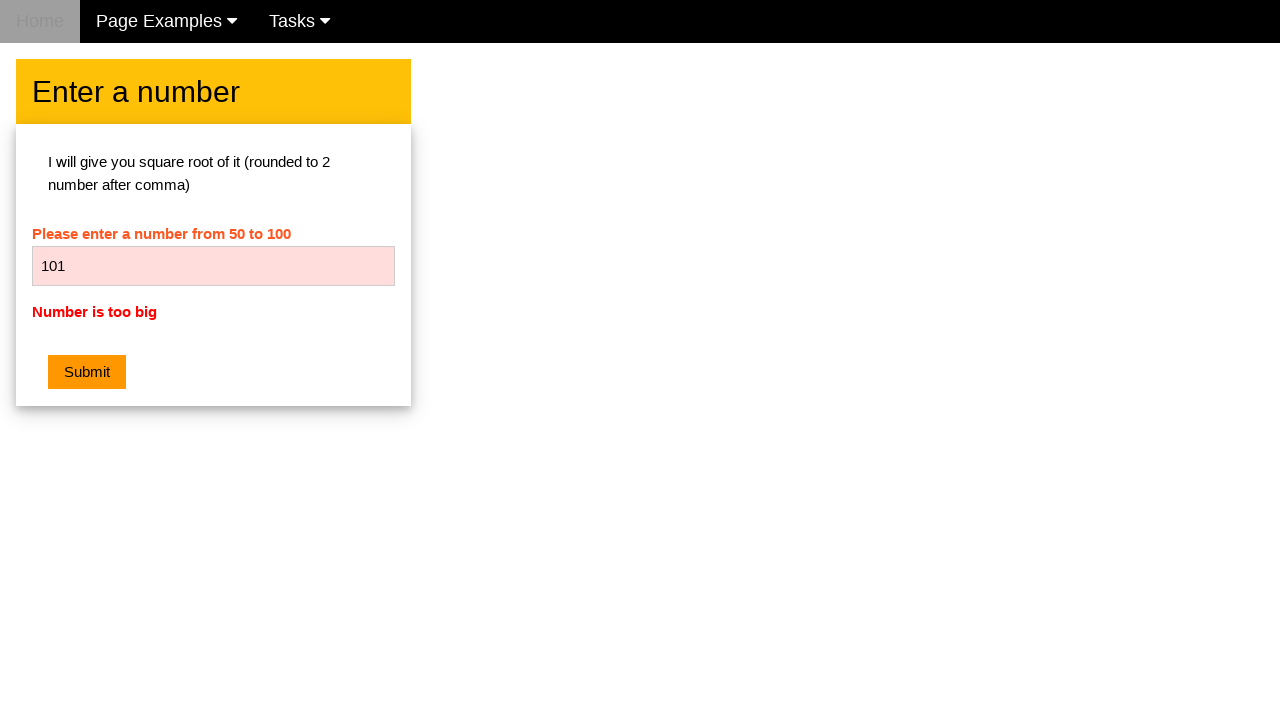

Error message appeared on screen
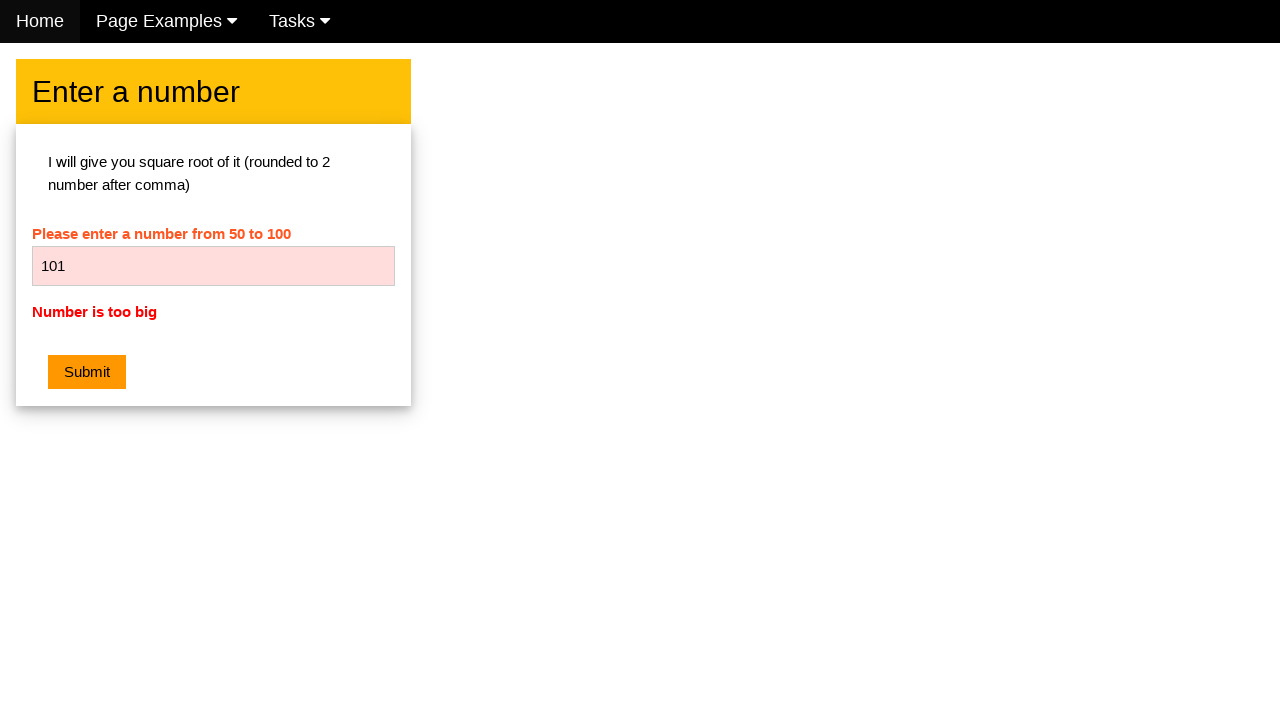

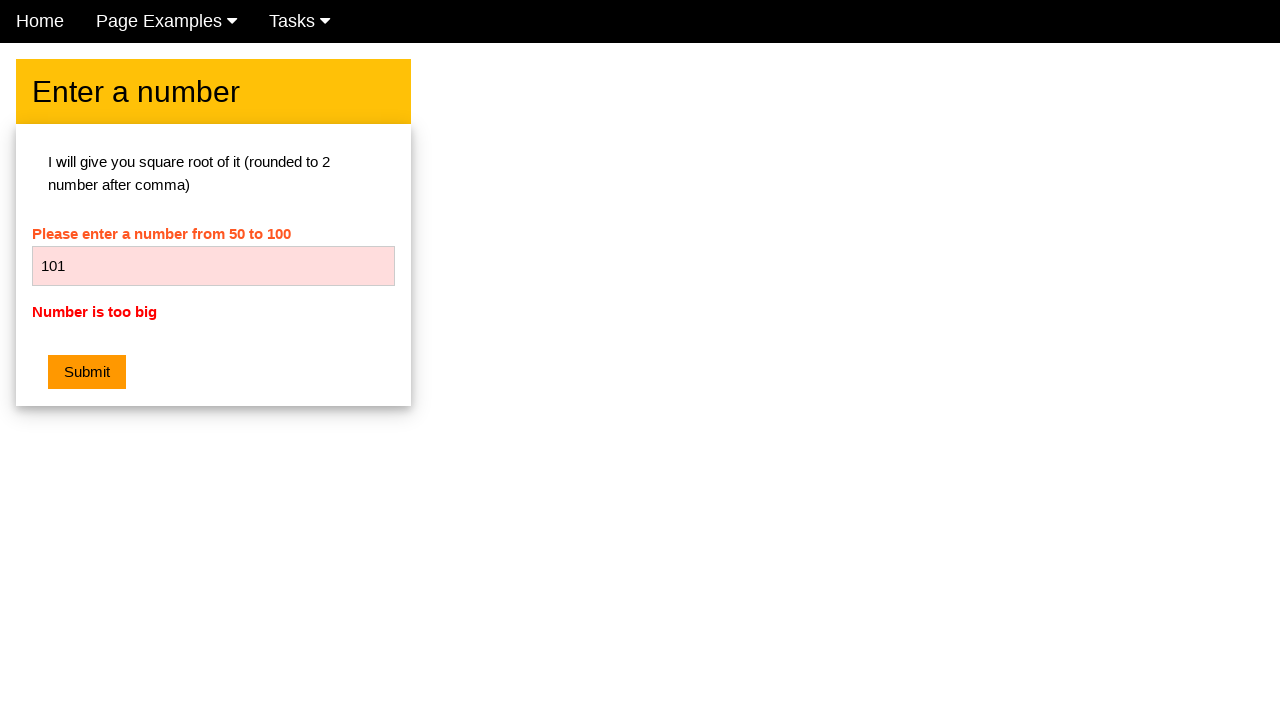